Tests drag and drop functionality by dragging a draggable element and dropping it onto a droppable target area

Starting URL: http://jqueryui.com/resources/demos/droppable/default.html

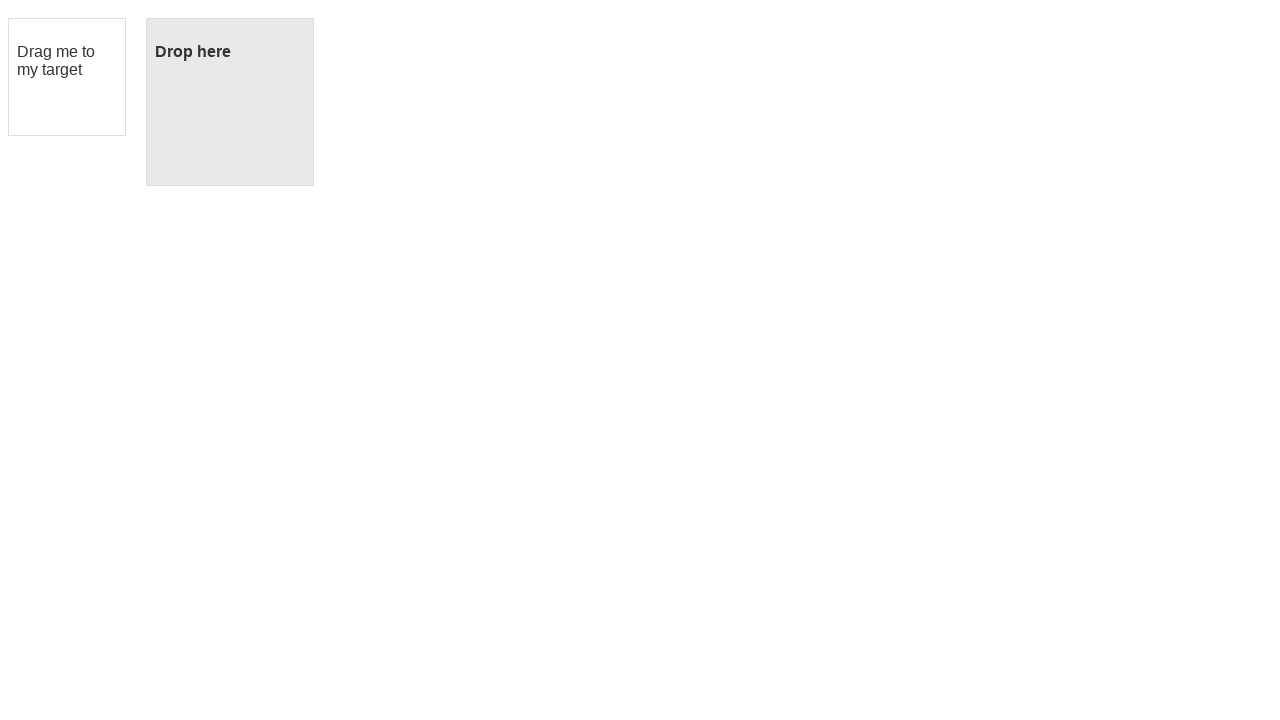

Located draggable element with id 'draggable'
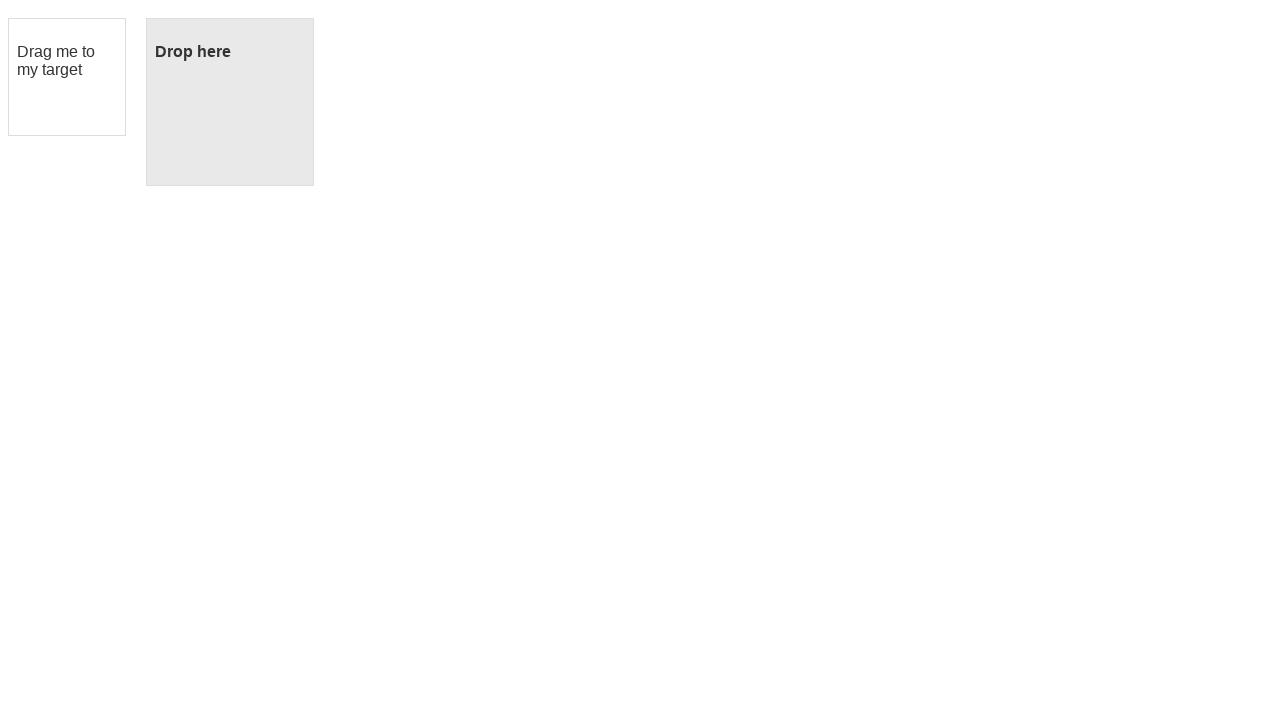

Located droppable target element with id 'droppable'
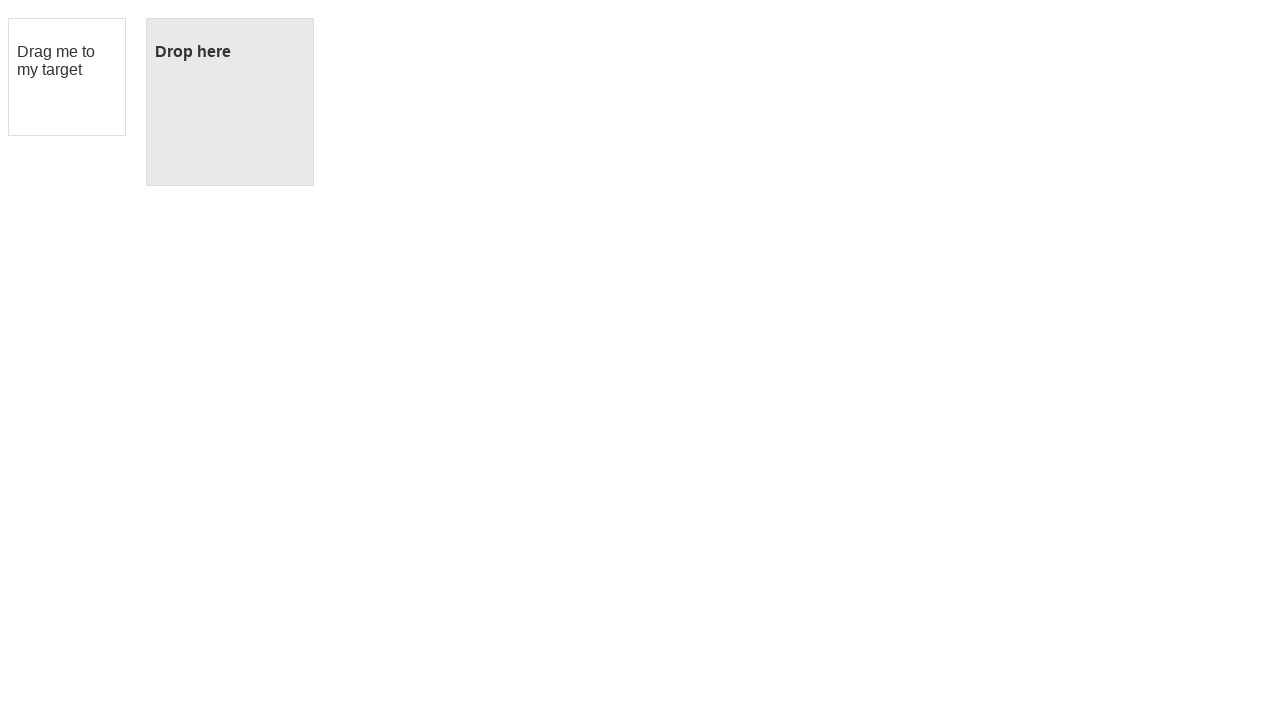

Dragged draggable element onto droppable target at (230, 102)
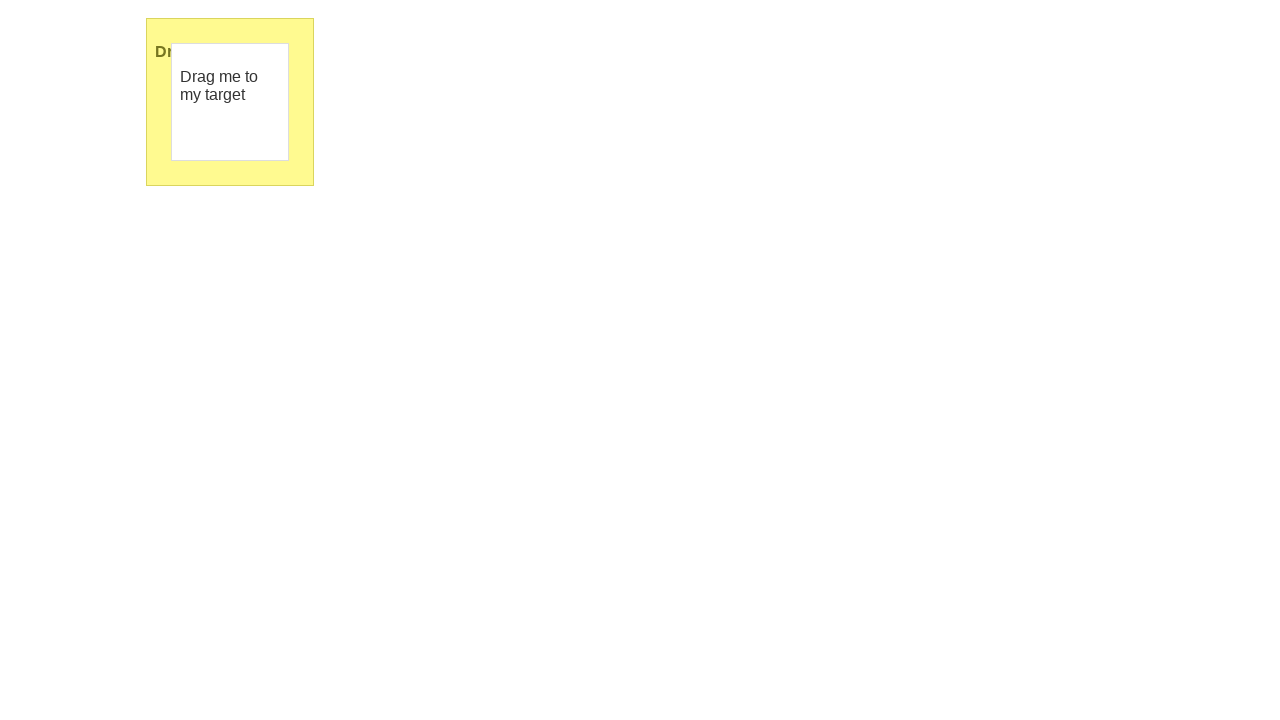

Verified drop completed - droppable element now contains 'Dropped!' text
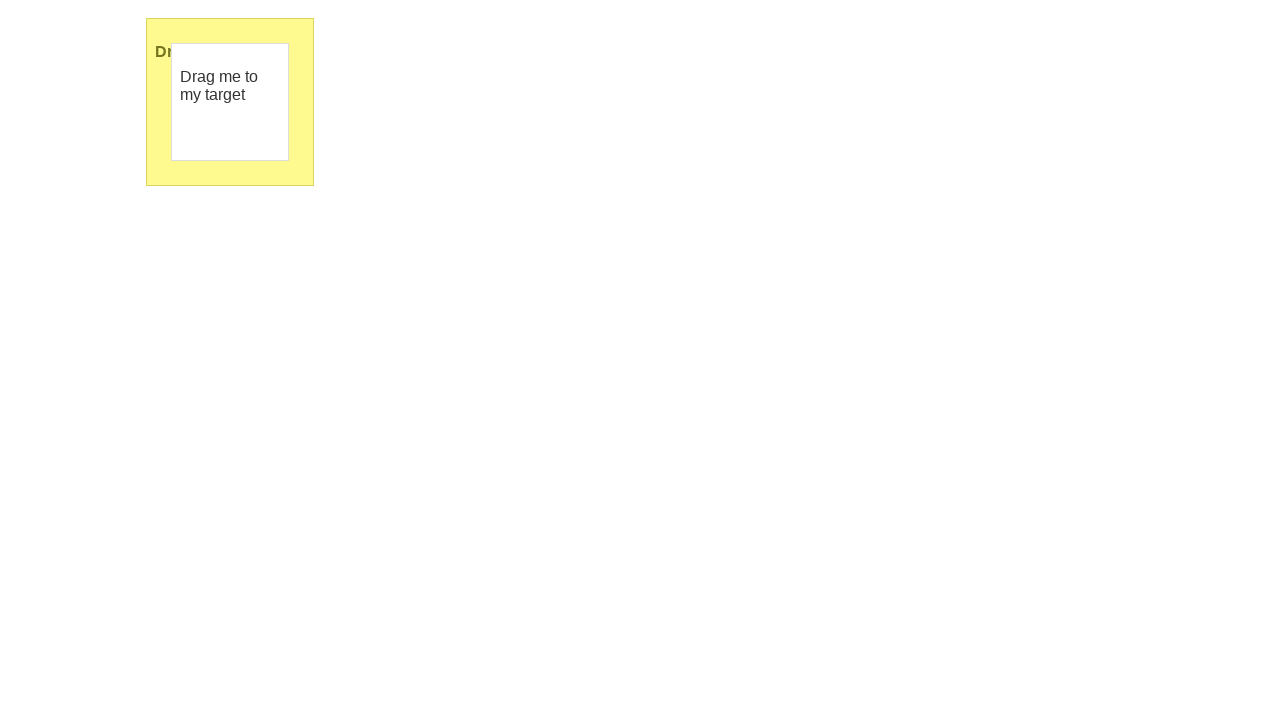

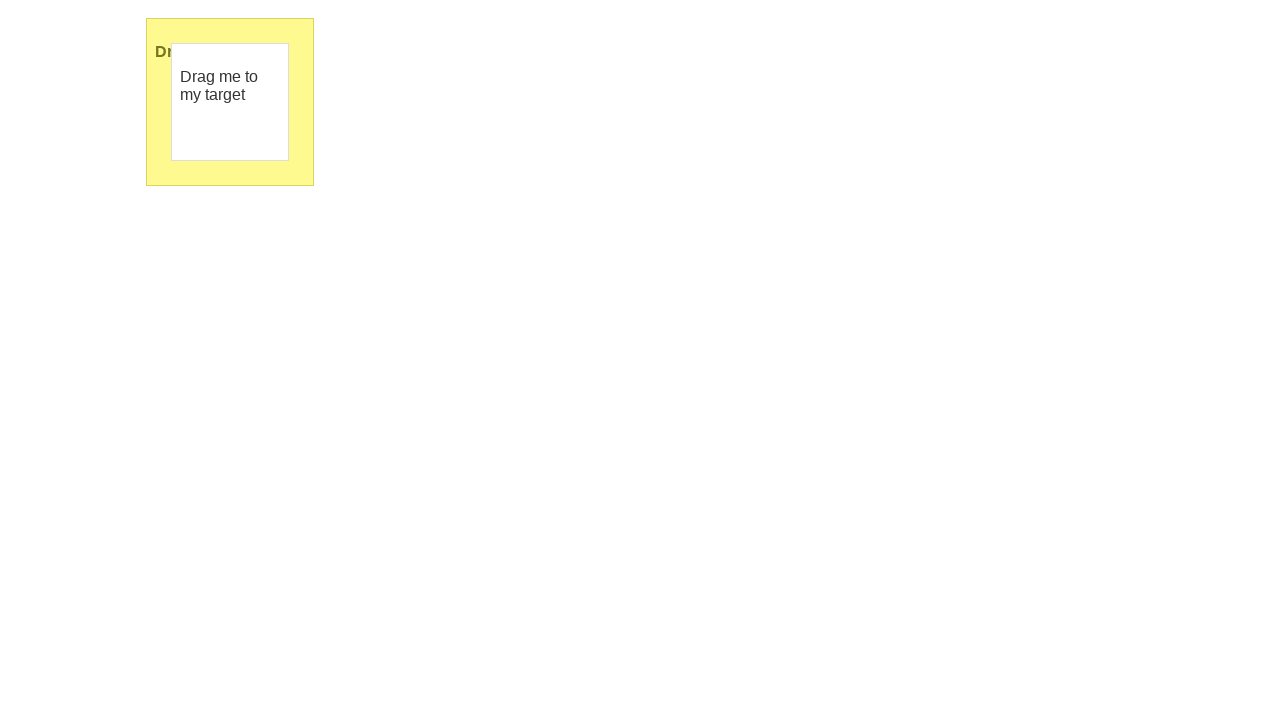